Navigates to Programiz SQL online compiler page and verifies the page loads by checking the title.

Starting URL: https://www.programiz.com/sql/online-compiler/

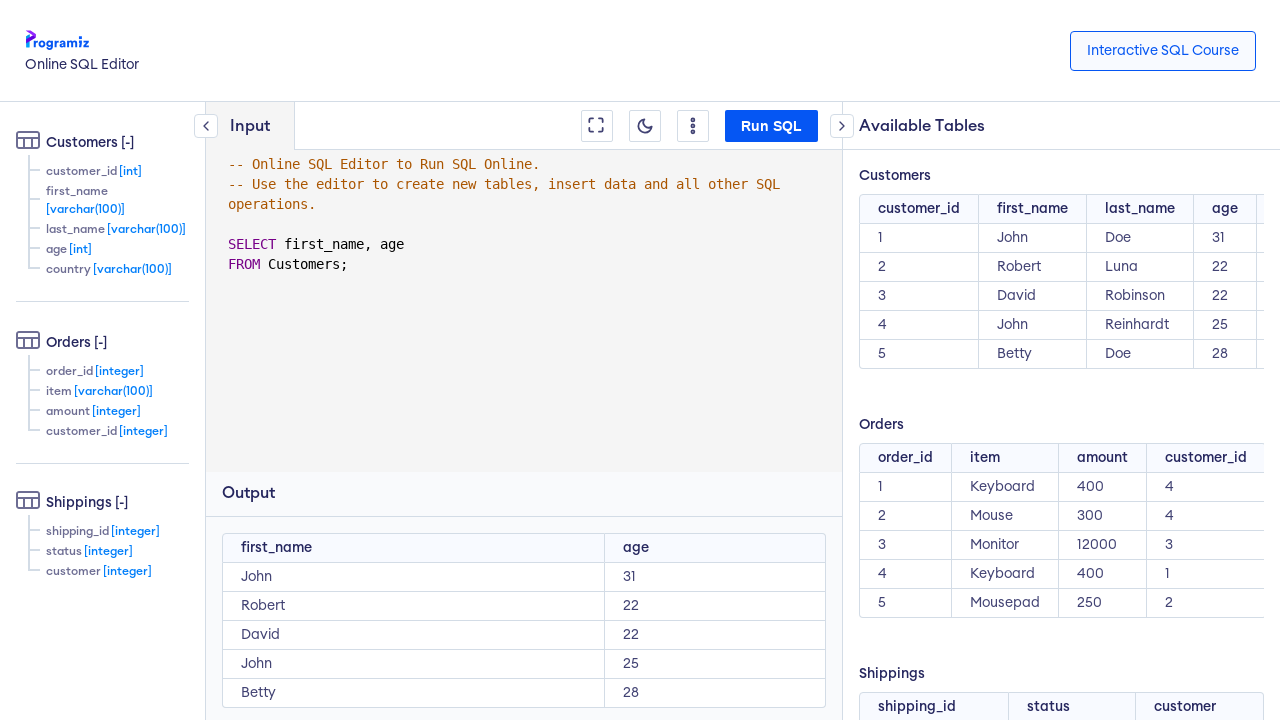

Waited for page to reach domcontentloaded state
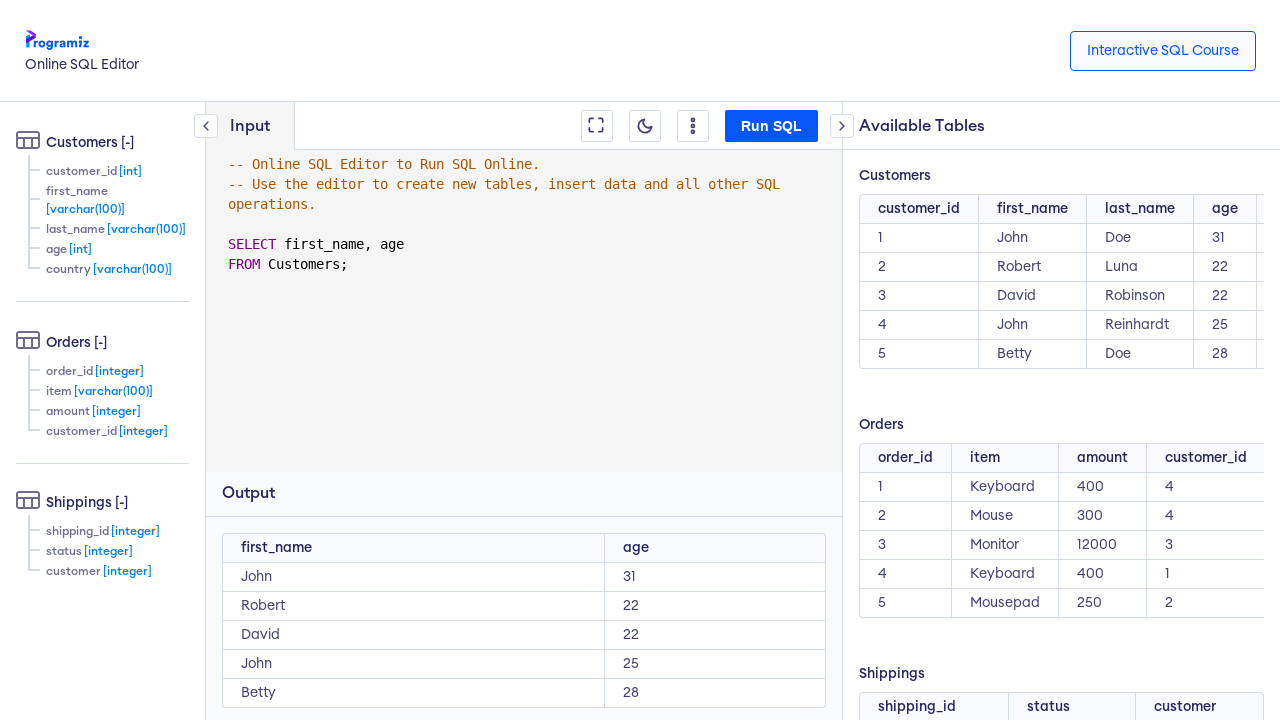

Retrieved page title: Online SQL Editor
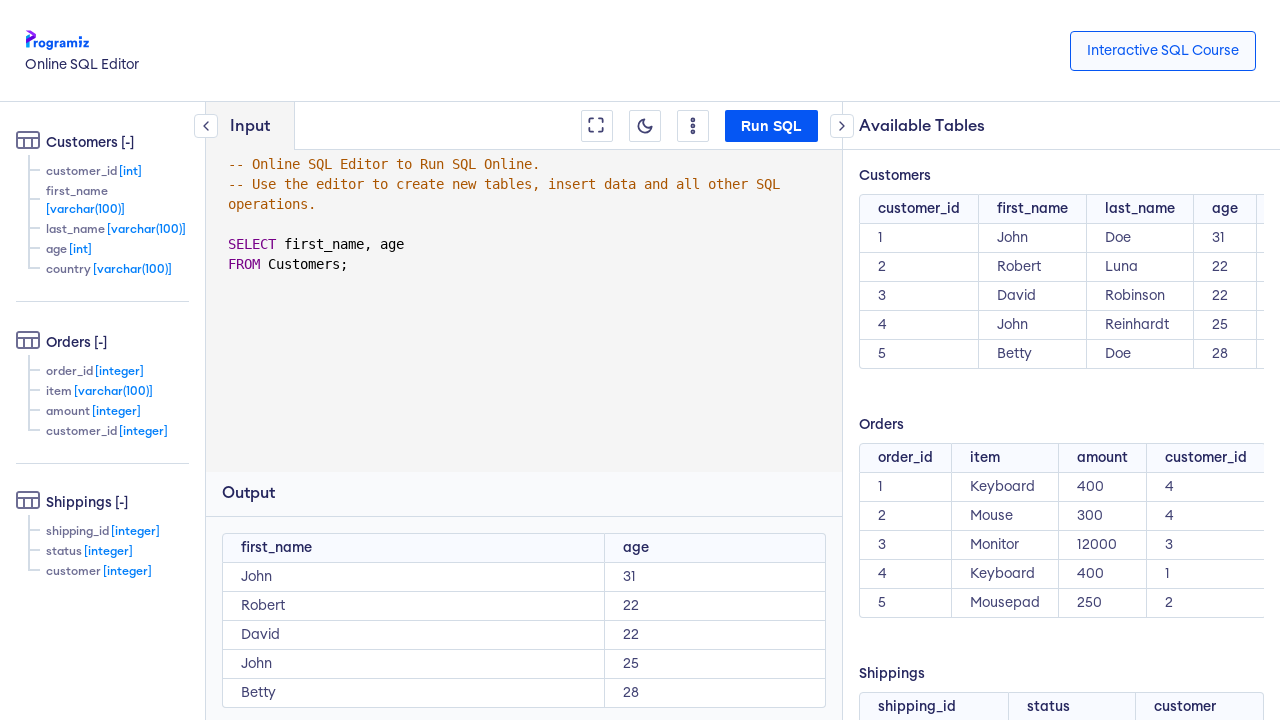

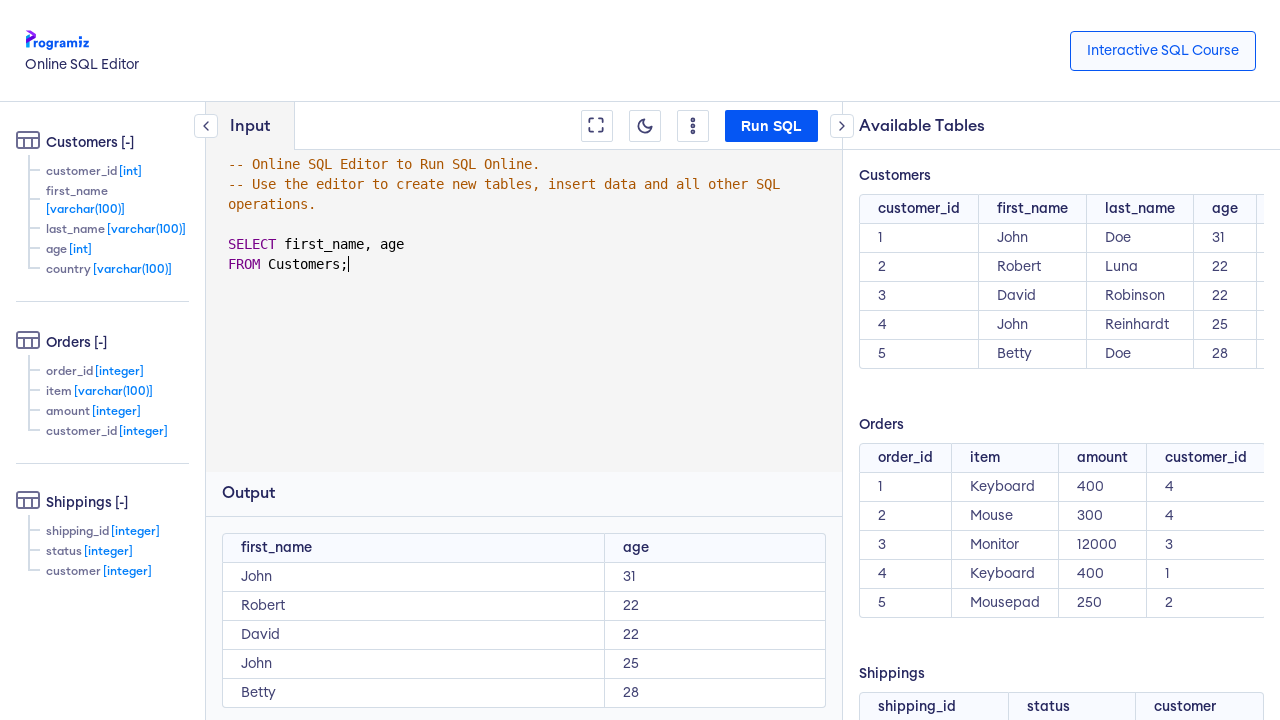